Tests various scrolling techniques on a webpage with flags, including scrolling to bottom and back to top

Starting URL: https://www.worldometers.info/geography/flags-of-the-world/

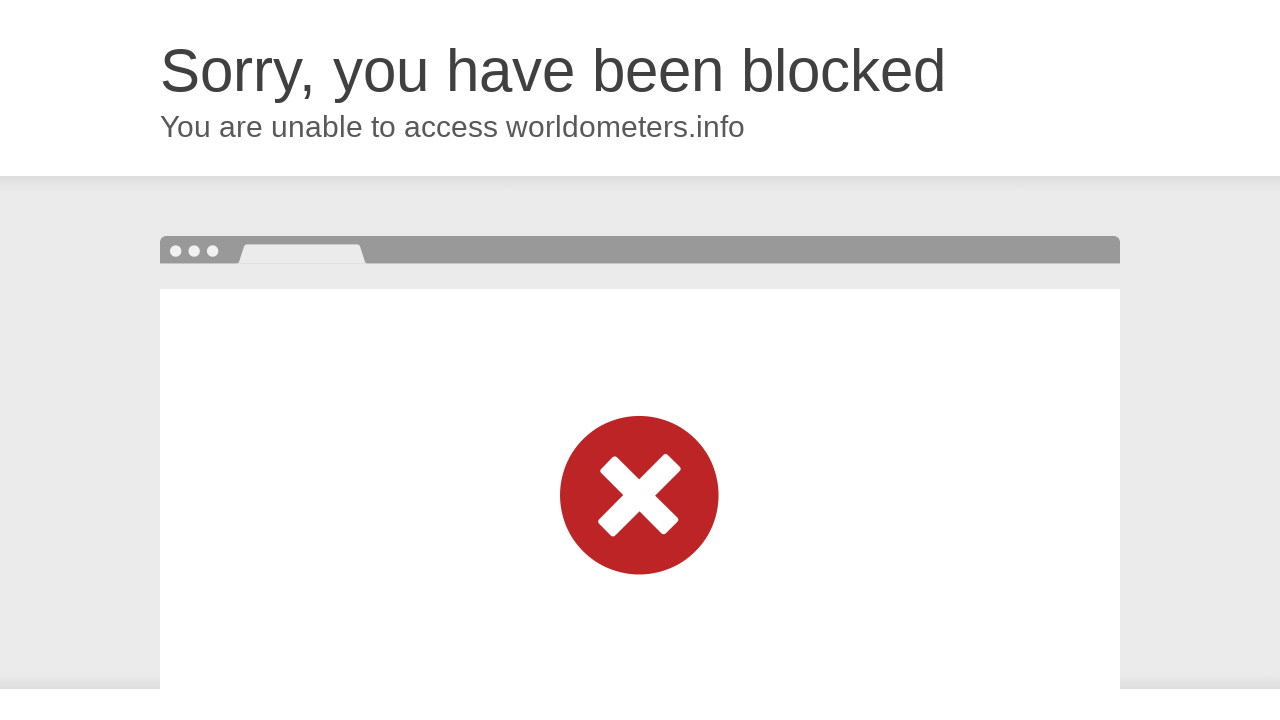

Scrolled to the bottom of the page using JavaScript
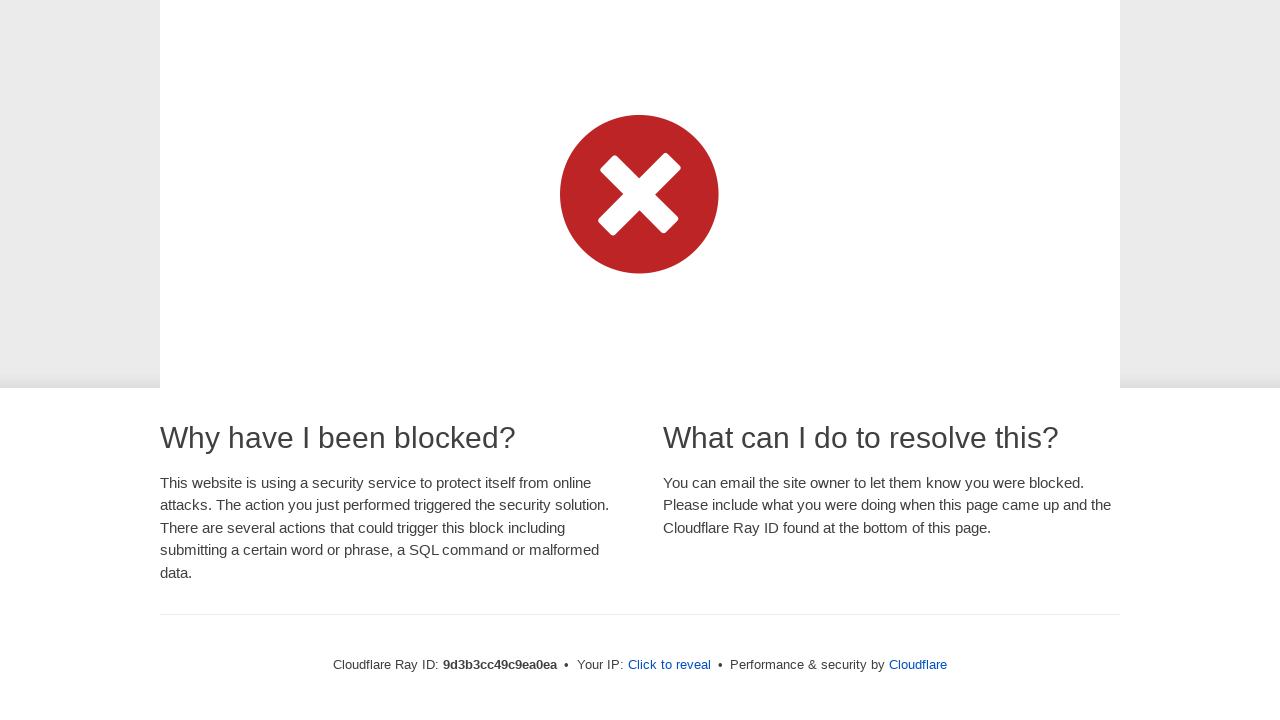

Waited 2 seconds for visual effect at bottom of page
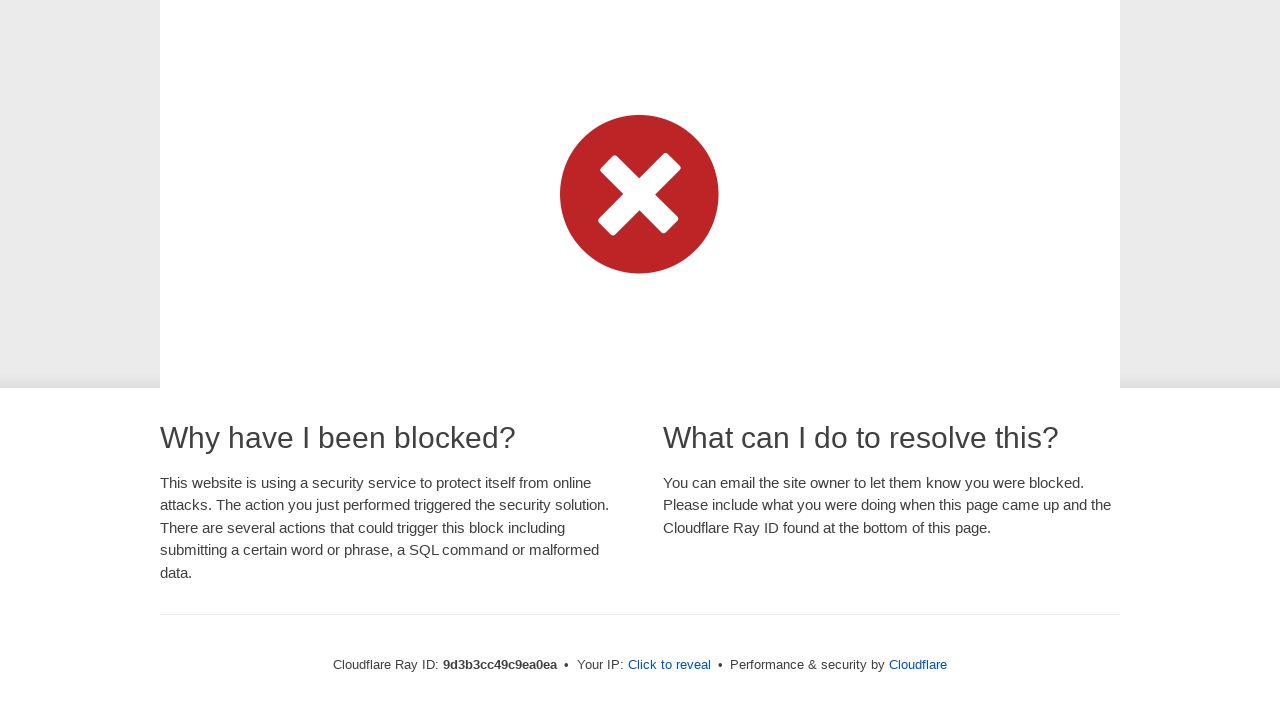

Scrolled back to the top of the page using JavaScript
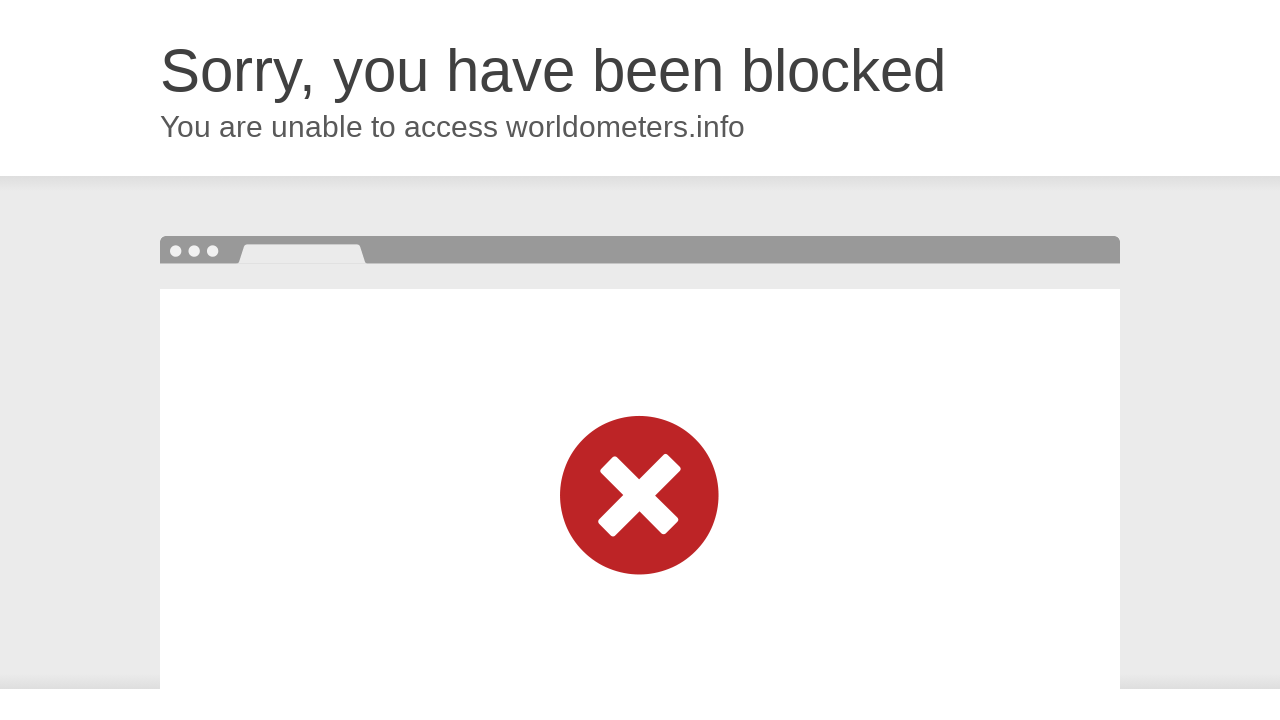

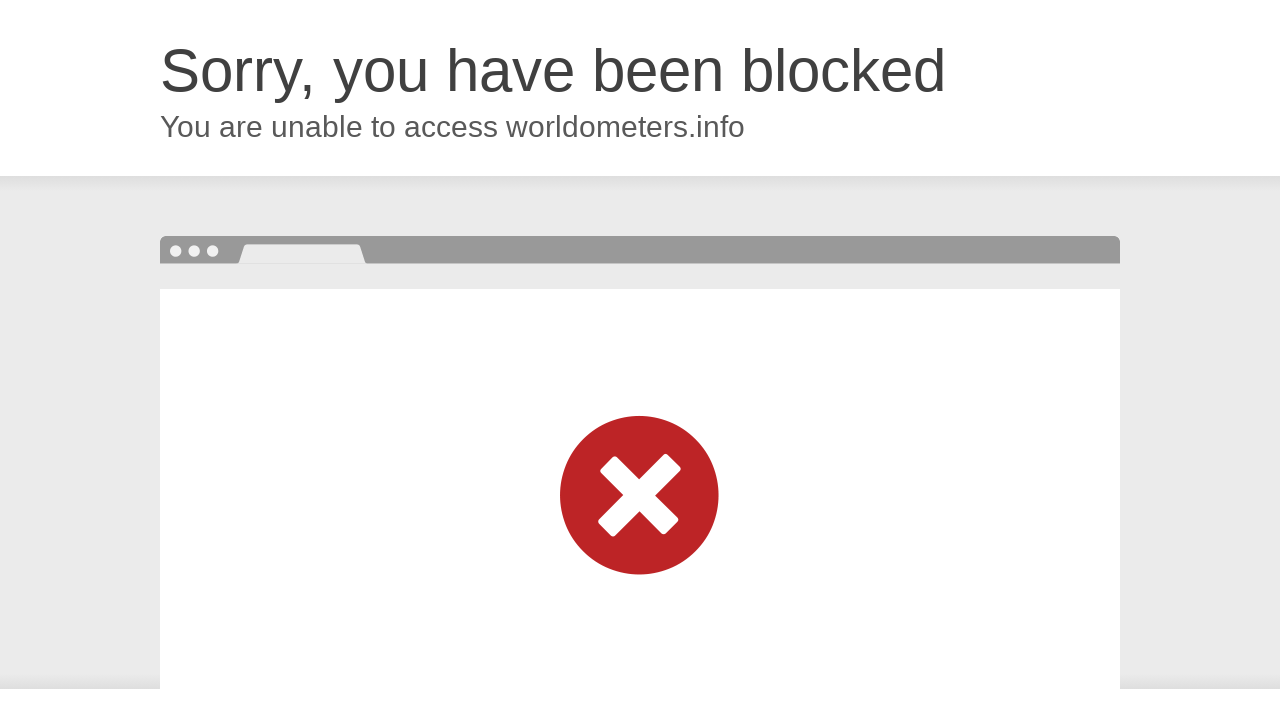